Tests multi-select dropdown functionality by selecting multiple states using different selection methods (by index, by visible text, and by value)

Starting URL: https://syntaxprojects.com/basic-select-dropdown-demo.php

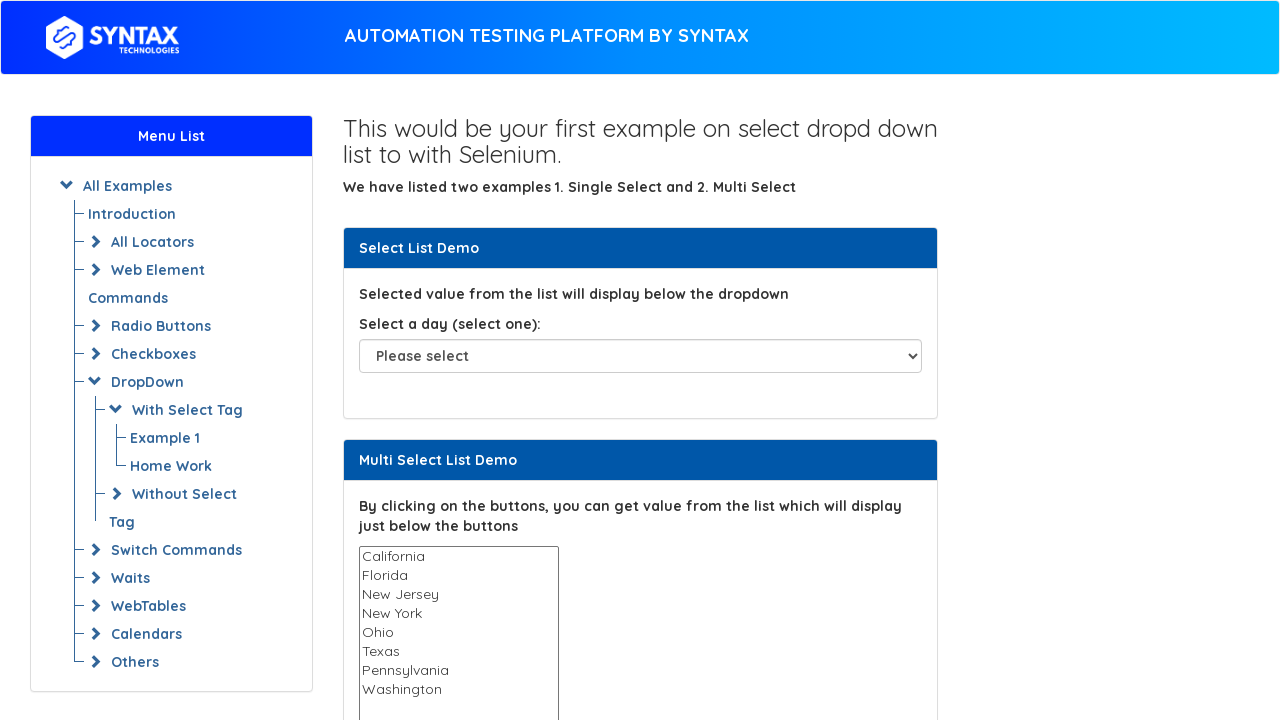

Located multi-select dropdown element
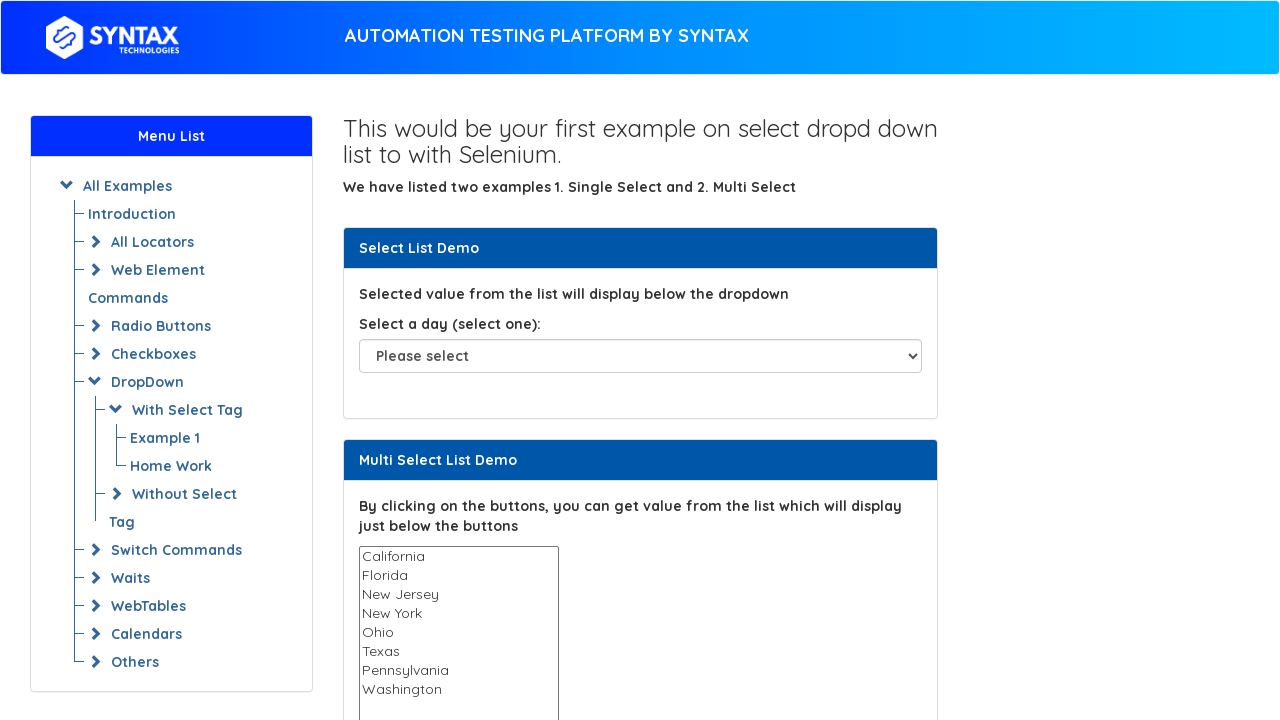

Selected first option (California) by index on select#multi-select
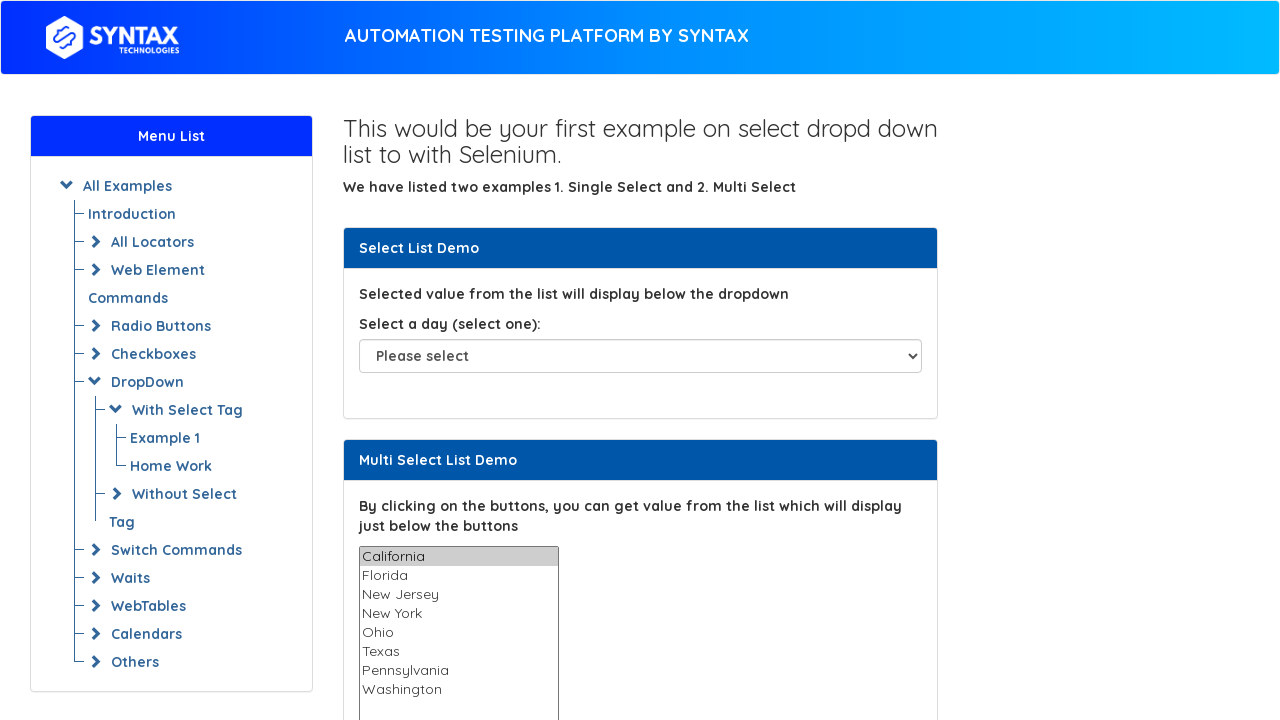

Selected Texas by visible text on select#multi-select
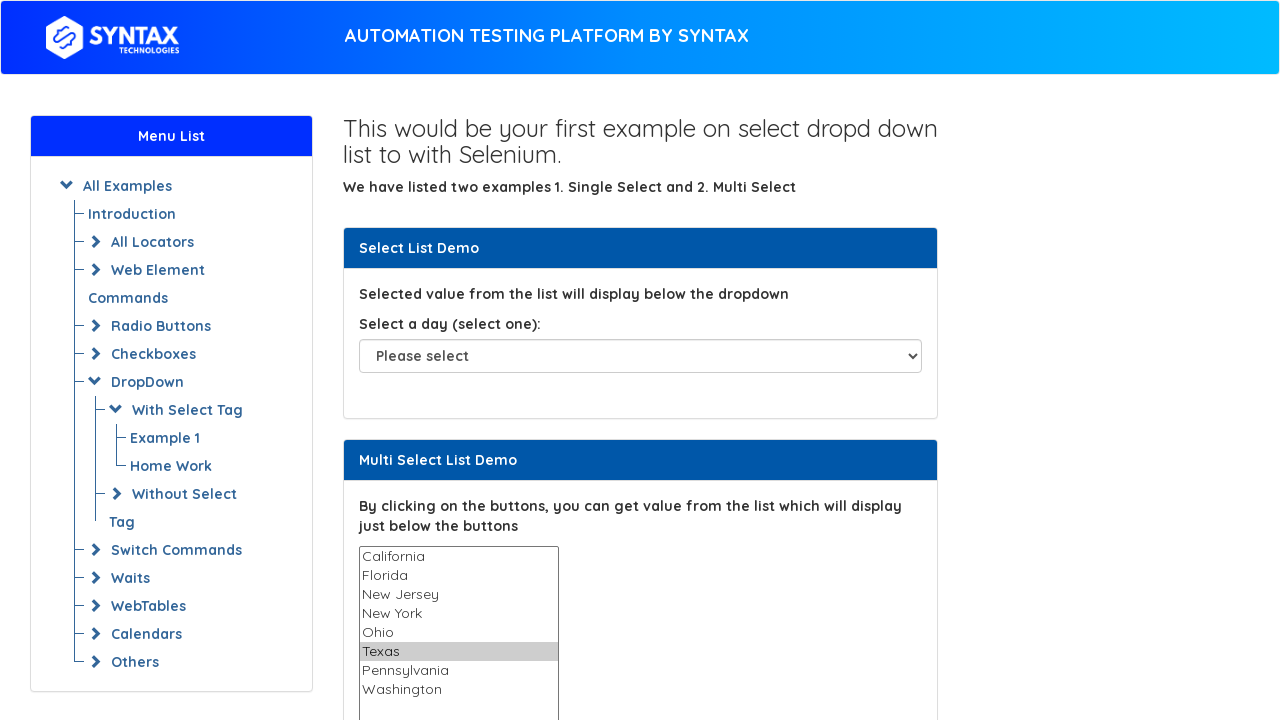

Selected Ohio by value on select#multi-select
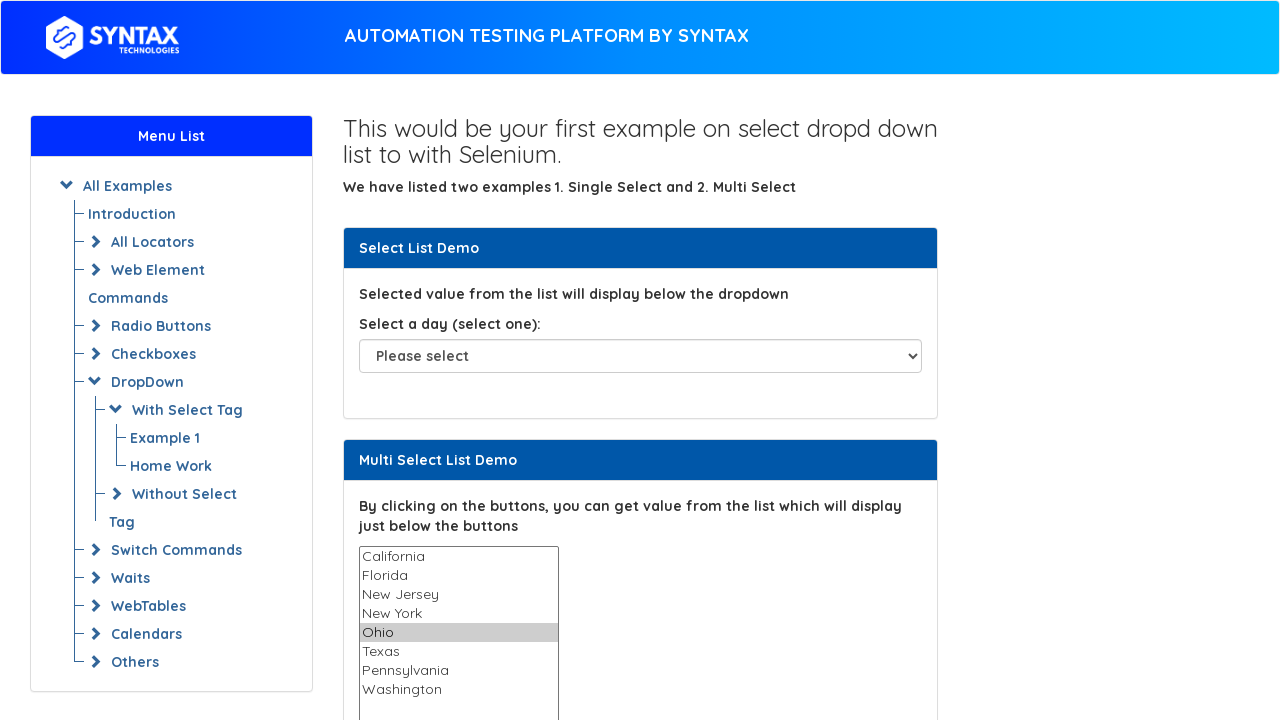

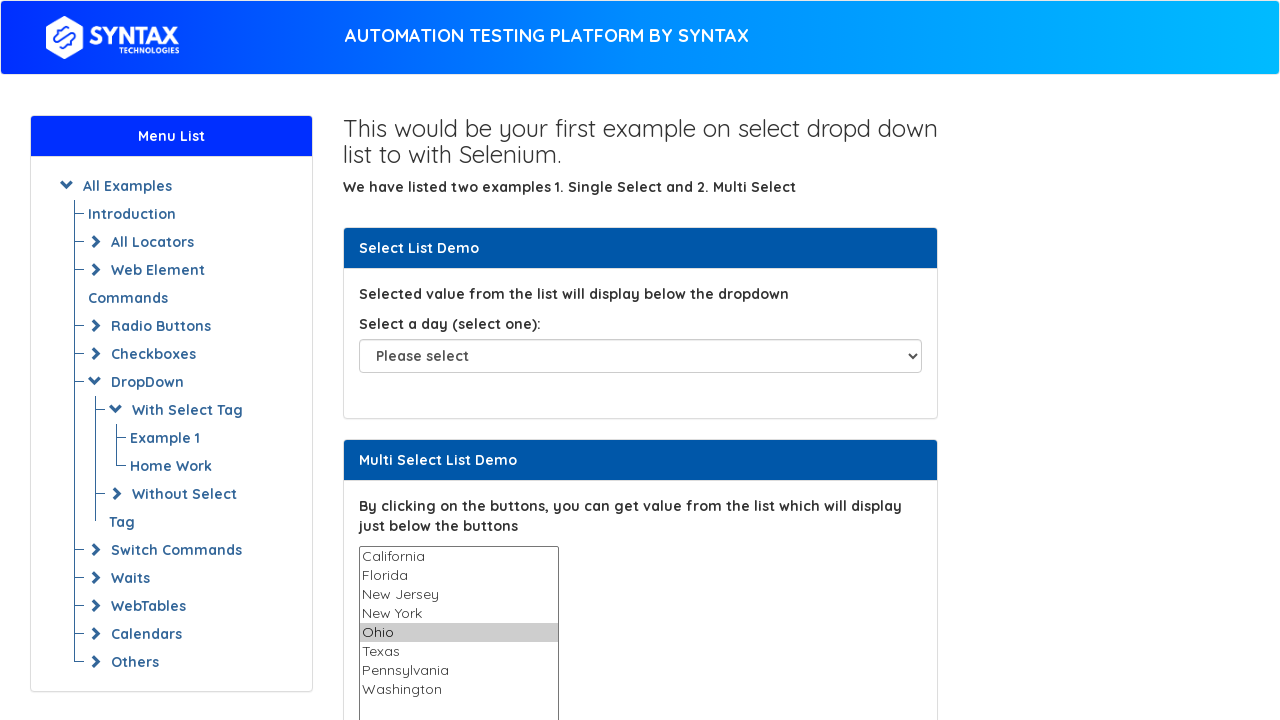